Tests opting out of A/B tests by adding an opt-out cookie after visiting the page, then verifying the page content changes after refresh.

Starting URL: http://the-internet.herokuapp.com/abtest

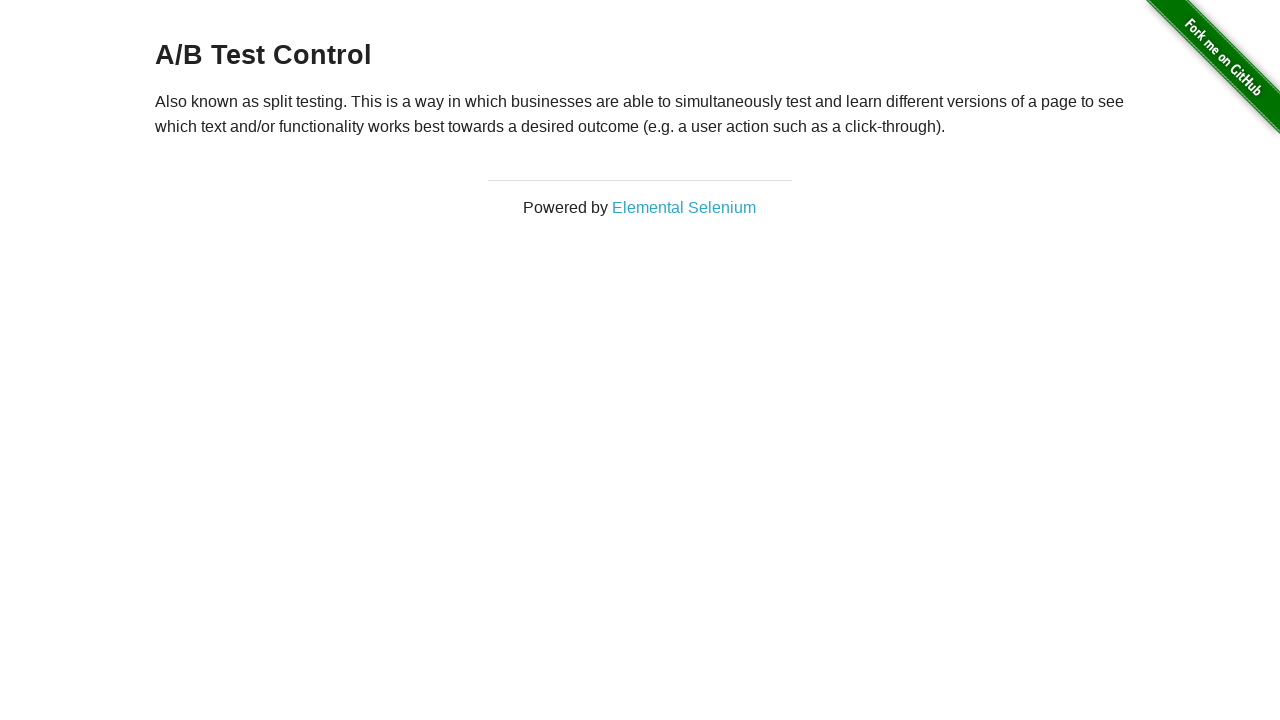

Waited for h3 heading to load on A/B test page
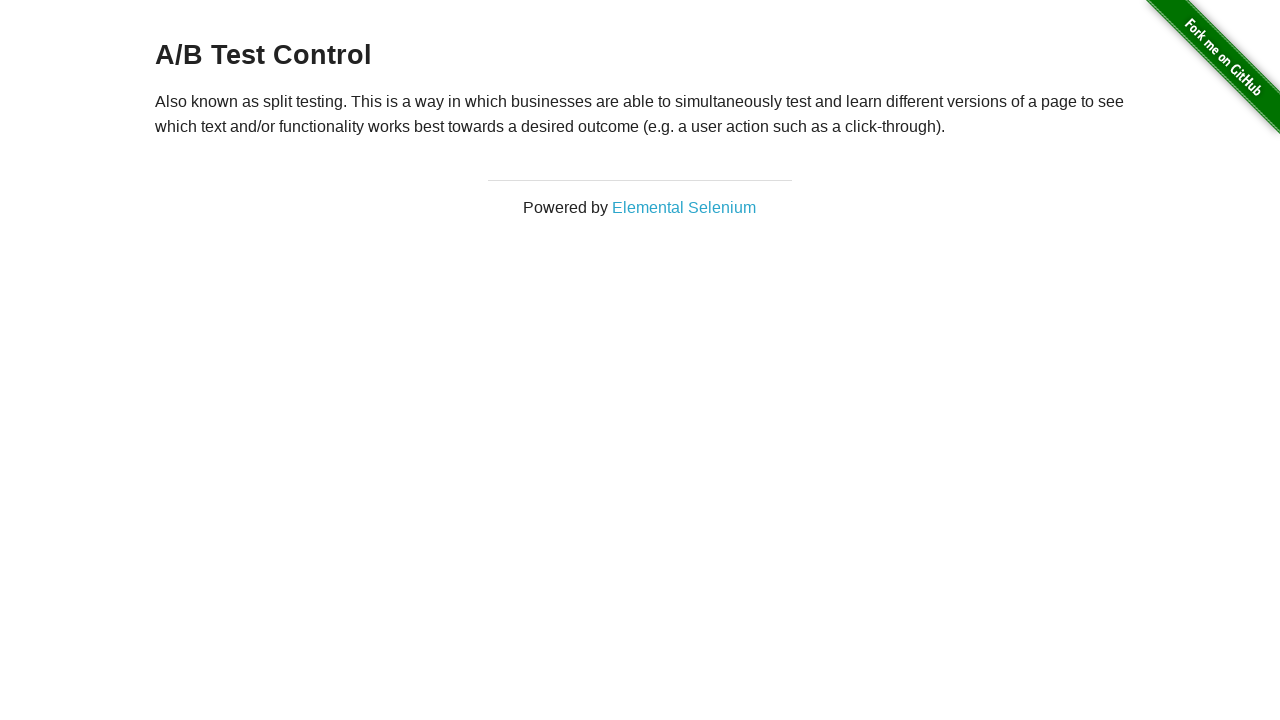

Retrieved initial heading text content
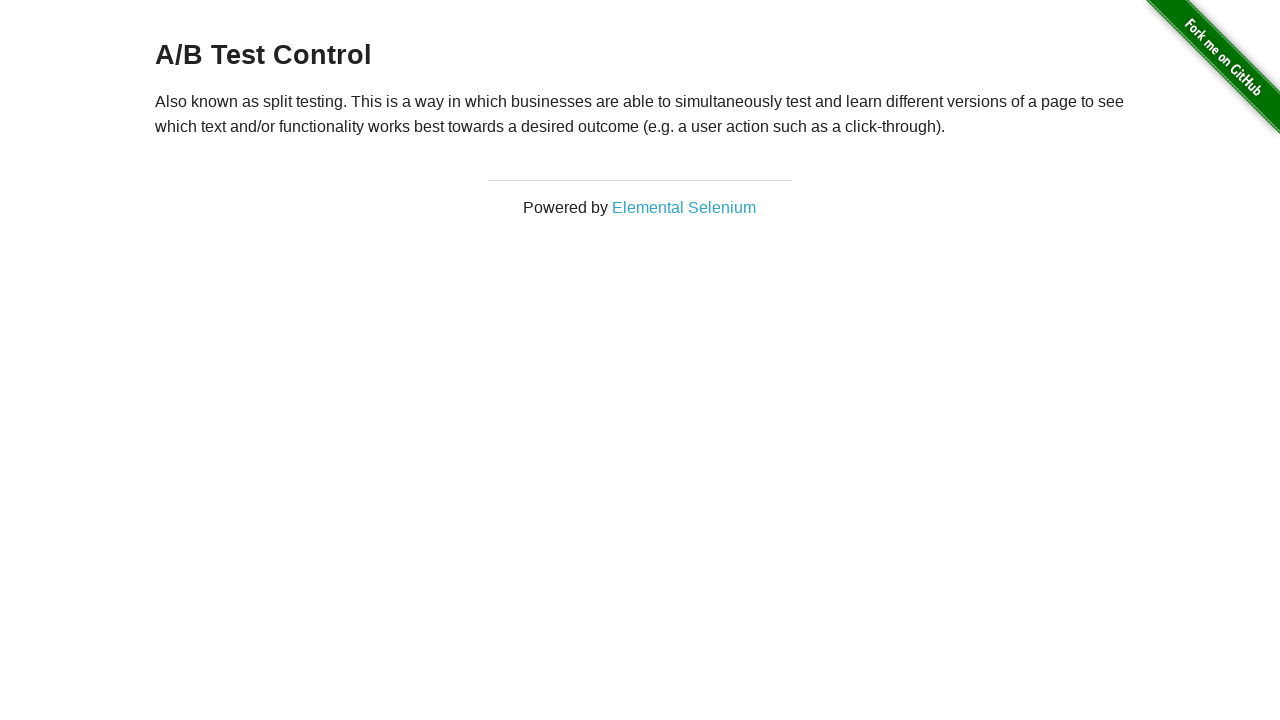

Verified initial heading starts with 'A/B Test'
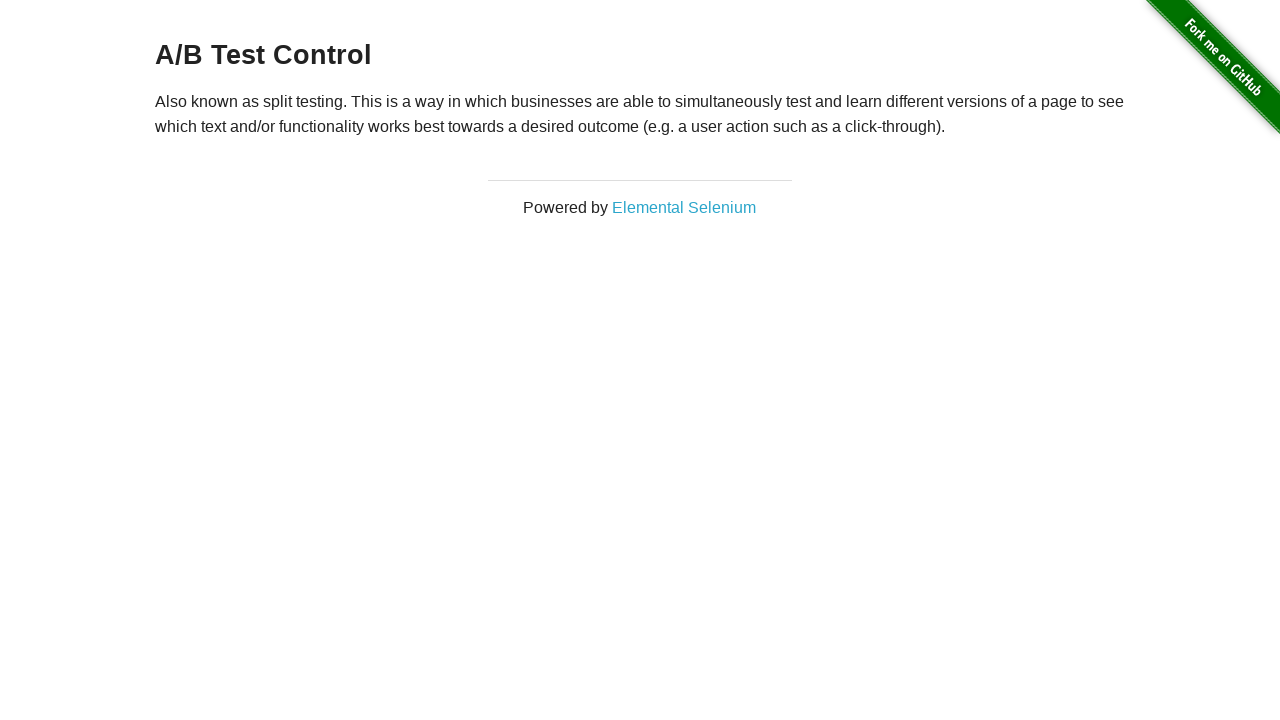

Added optimizelyOptOut cookie to browser context
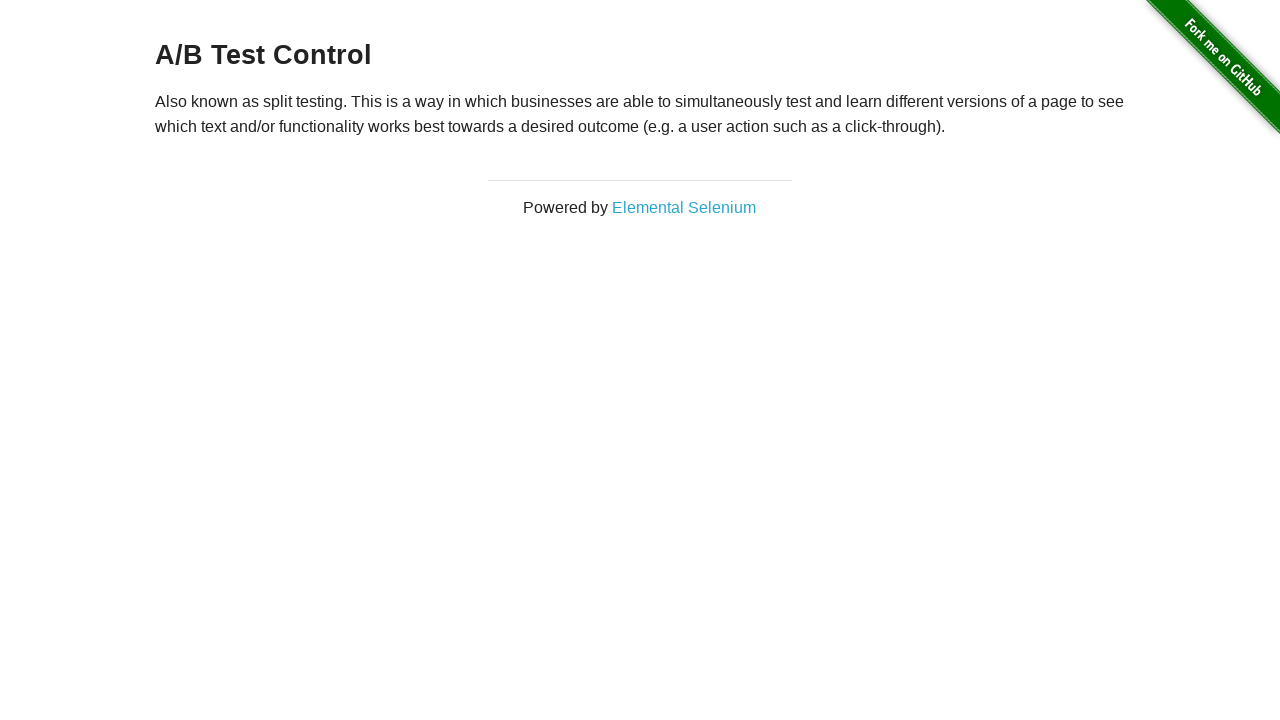

Reloaded page after adding opt-out cookie
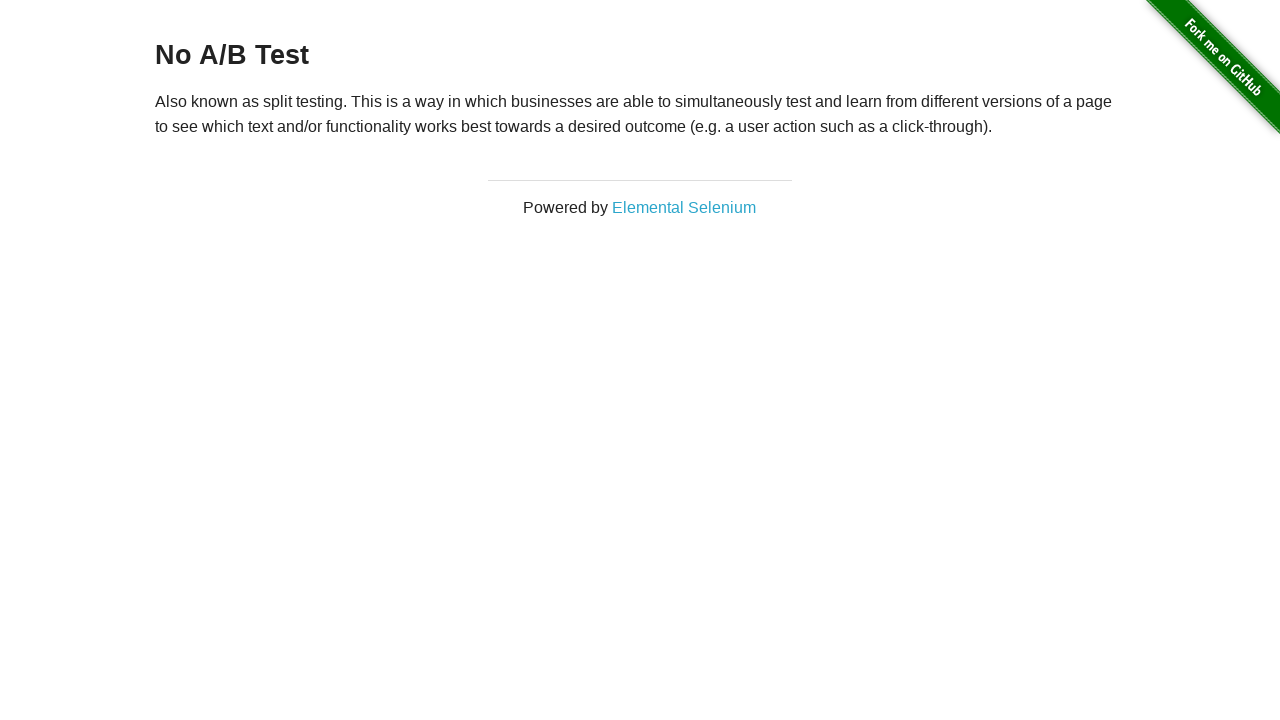

Waited for h3 heading to load after page refresh
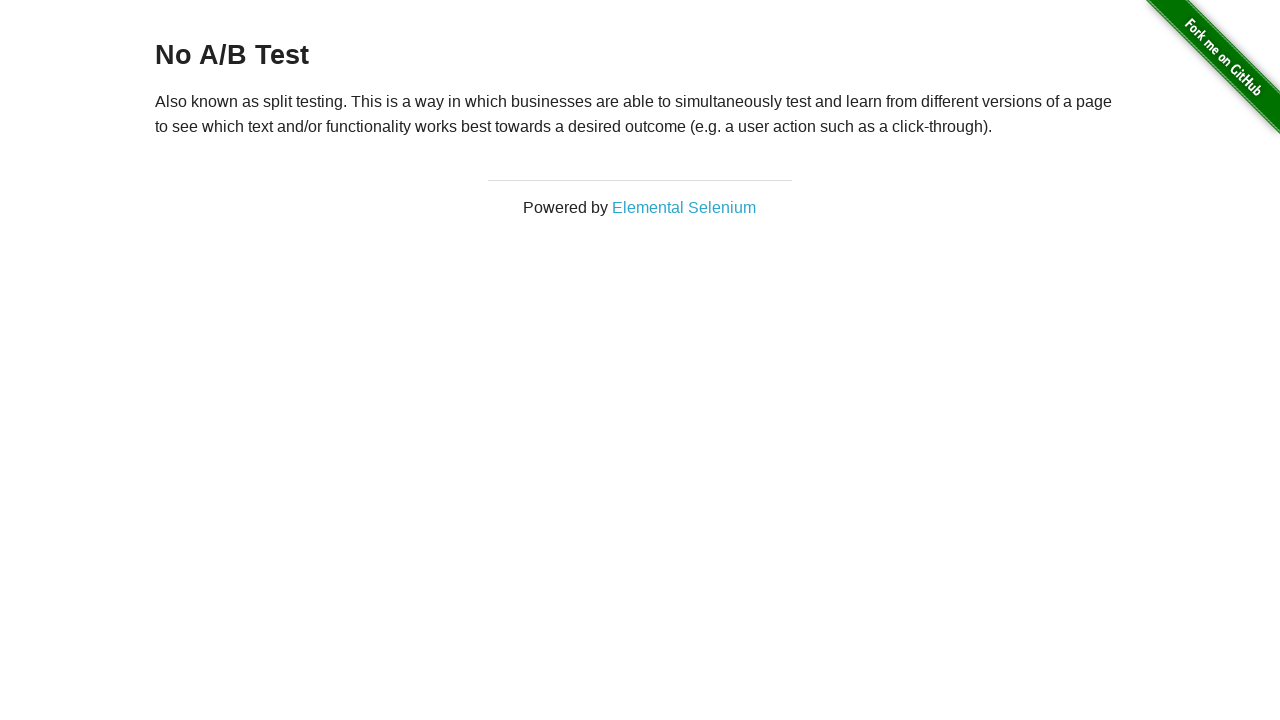

Retrieved new heading text content after opt-out
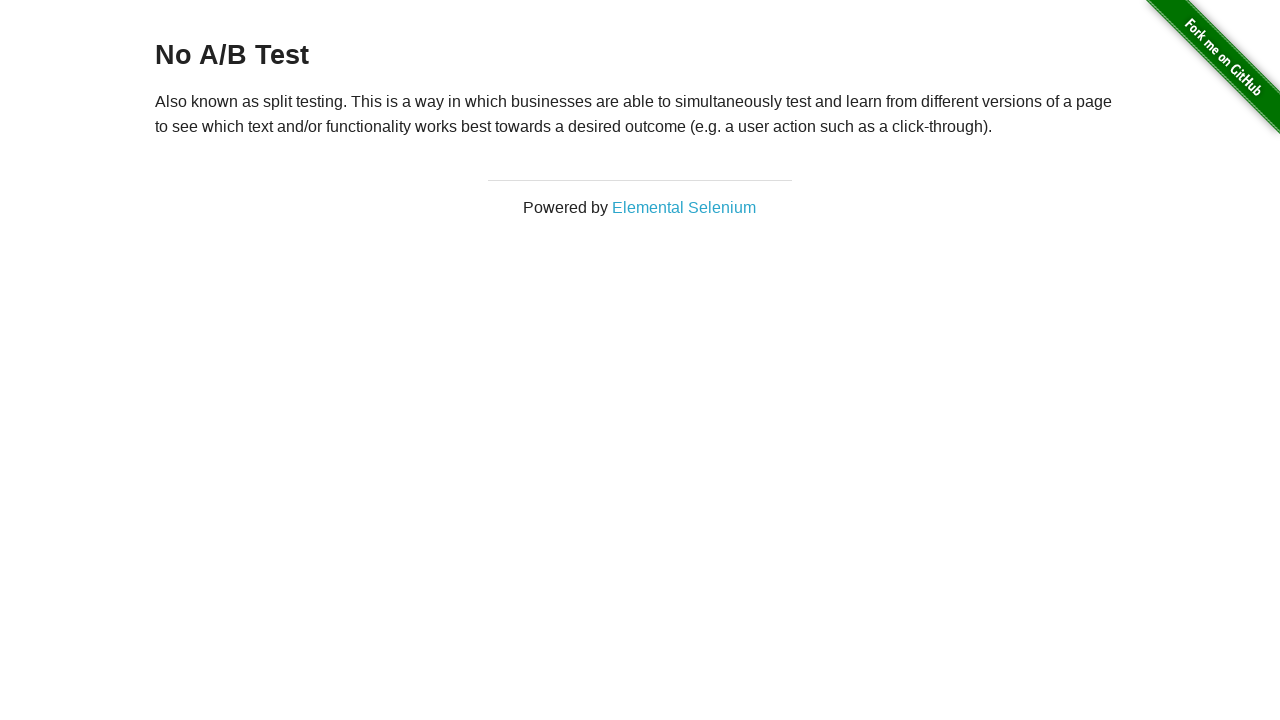

Verified heading now starts with 'No A/B Test' after opting out
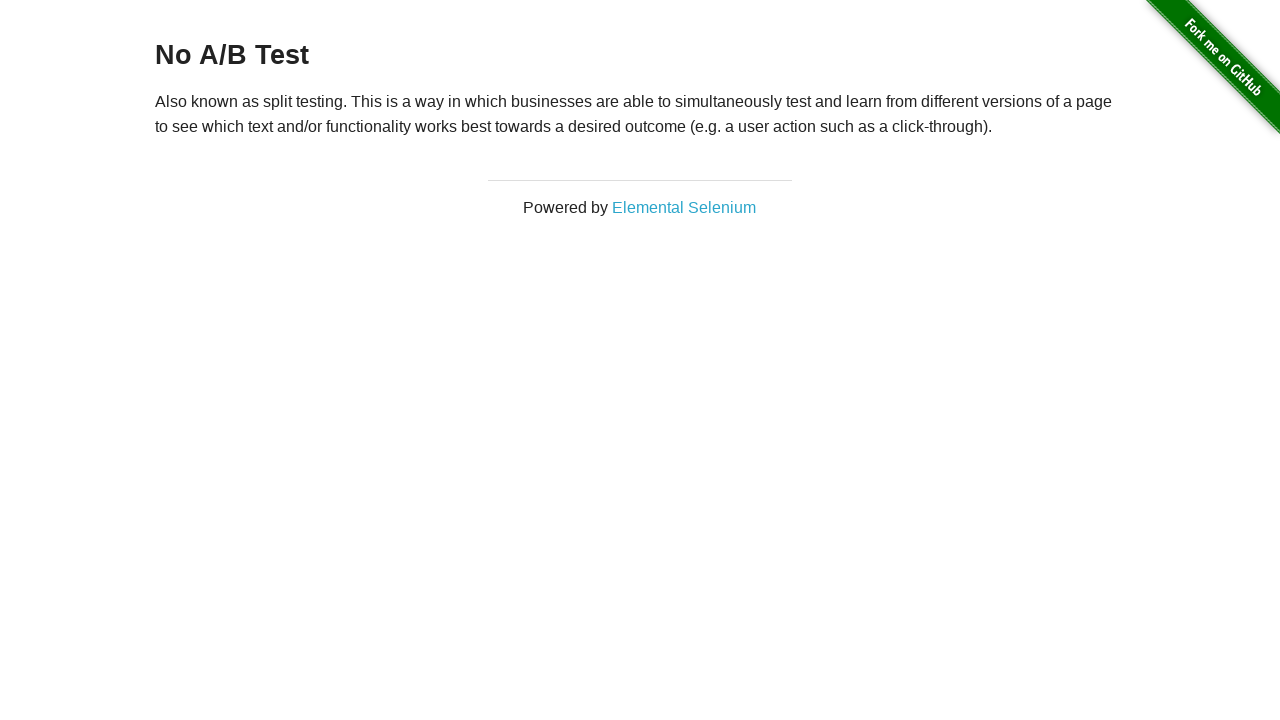

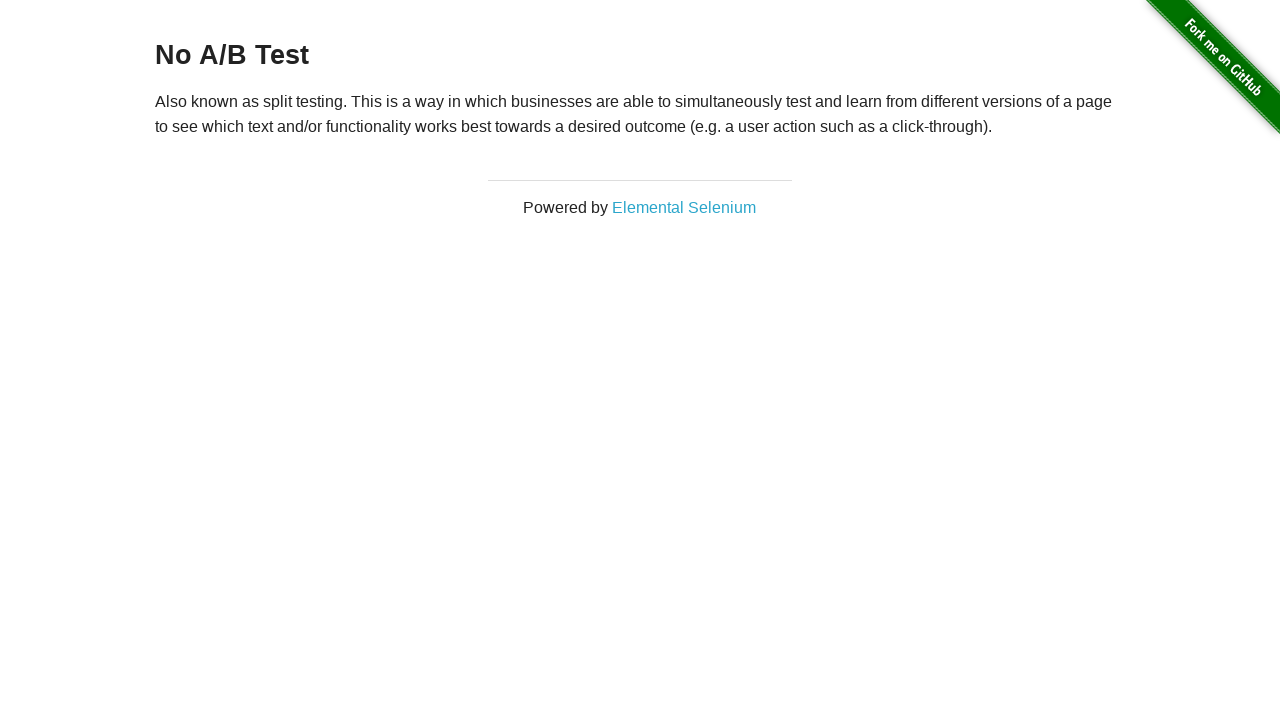